Tests Google Rich Results validation for Time.com Section page by entering the URL and submitting for validation, with retry logic for transient errors.

Starting URL: https://search.google.com/test/rich-results

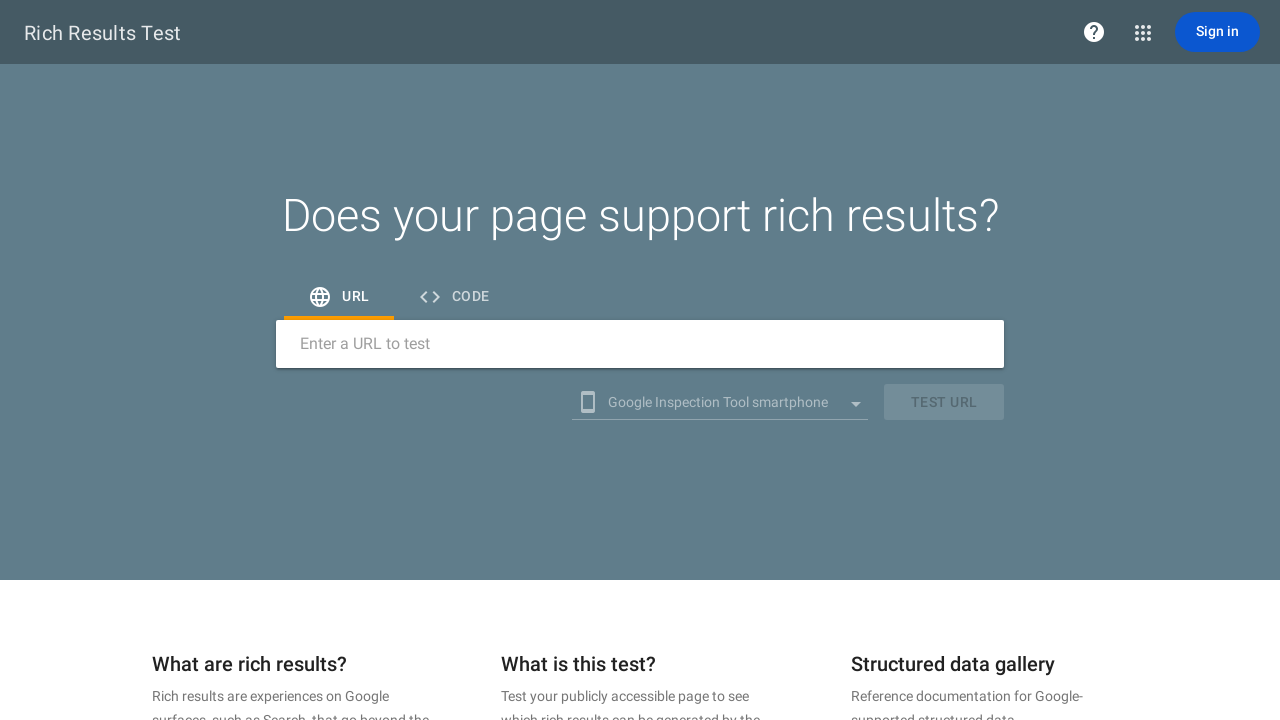

Located URL input field
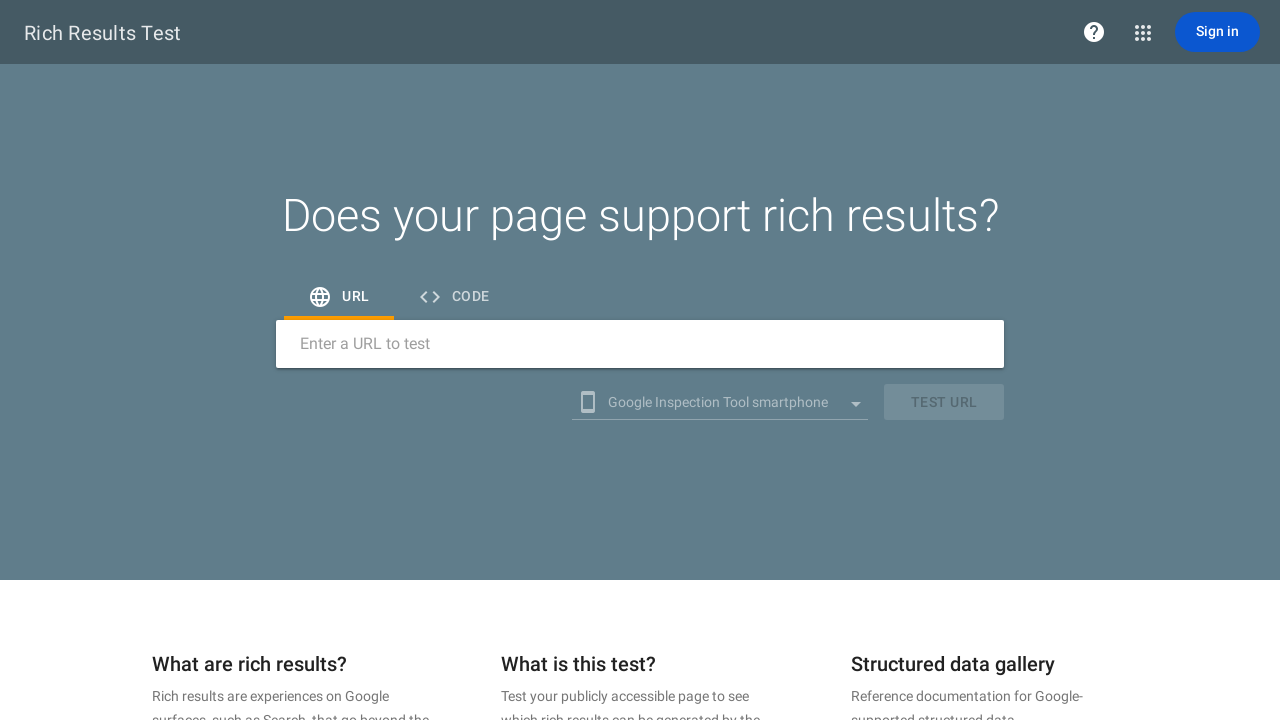

Located test button
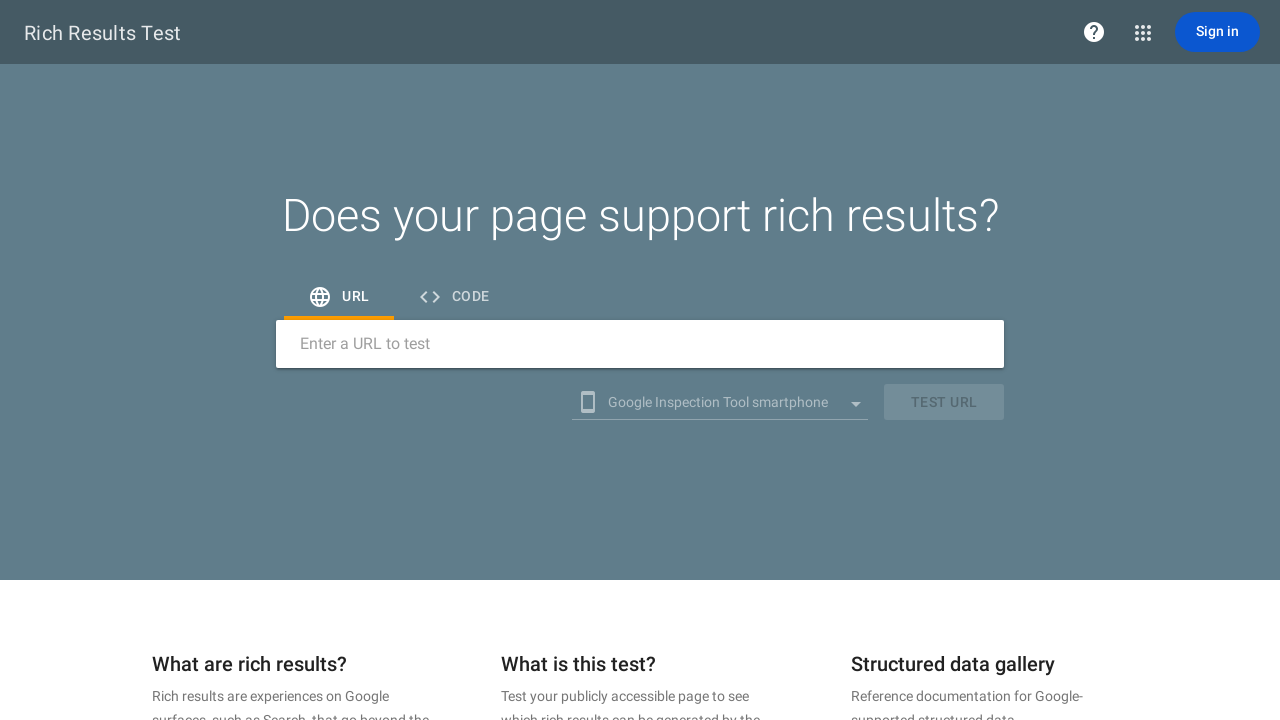

Cleared URL input field (attempt 1) on internal:label="Enter a URL to test"i
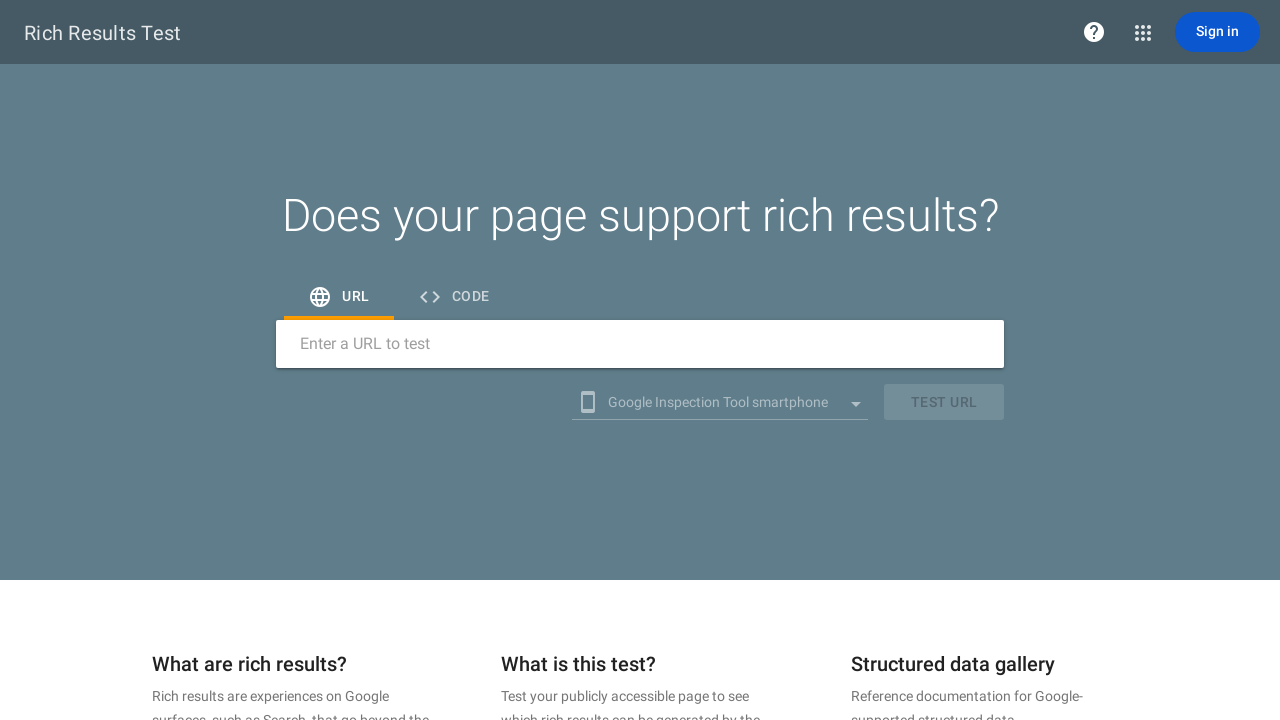

Filled URL input with Time.com Section URL (attempt 1) on internal:label="Enter a URL to test"i
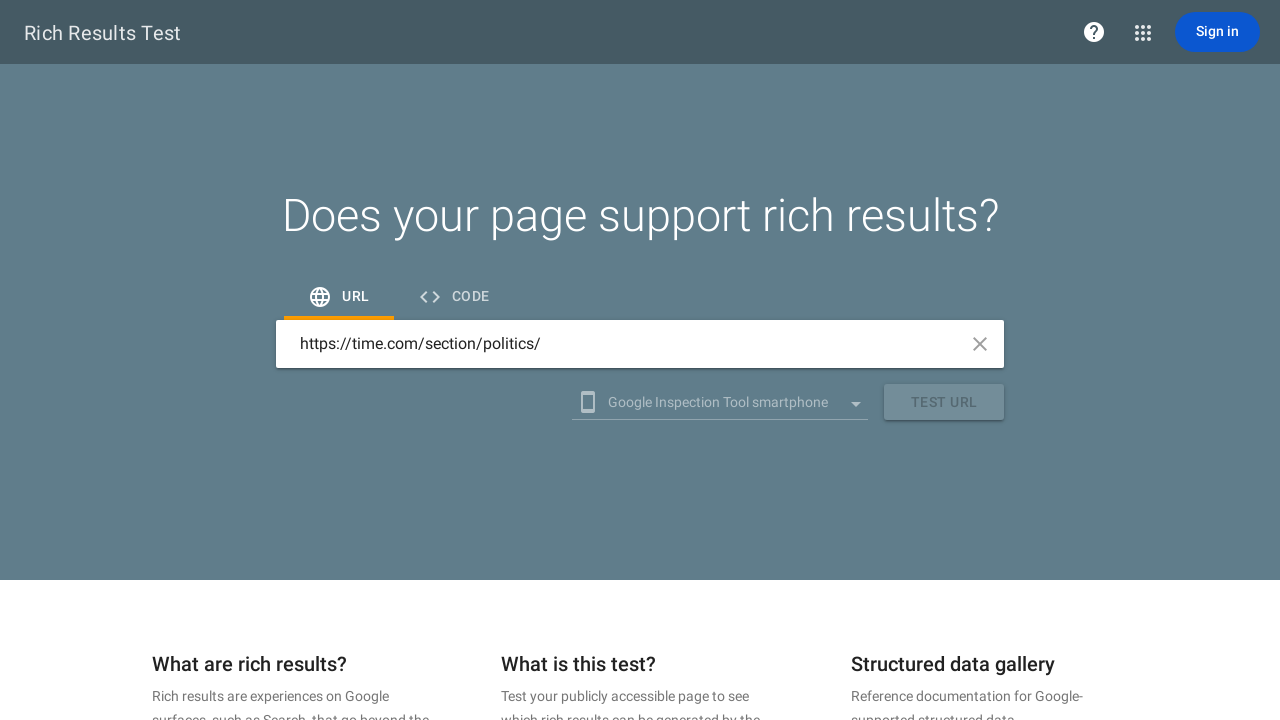

Pressed Escape key
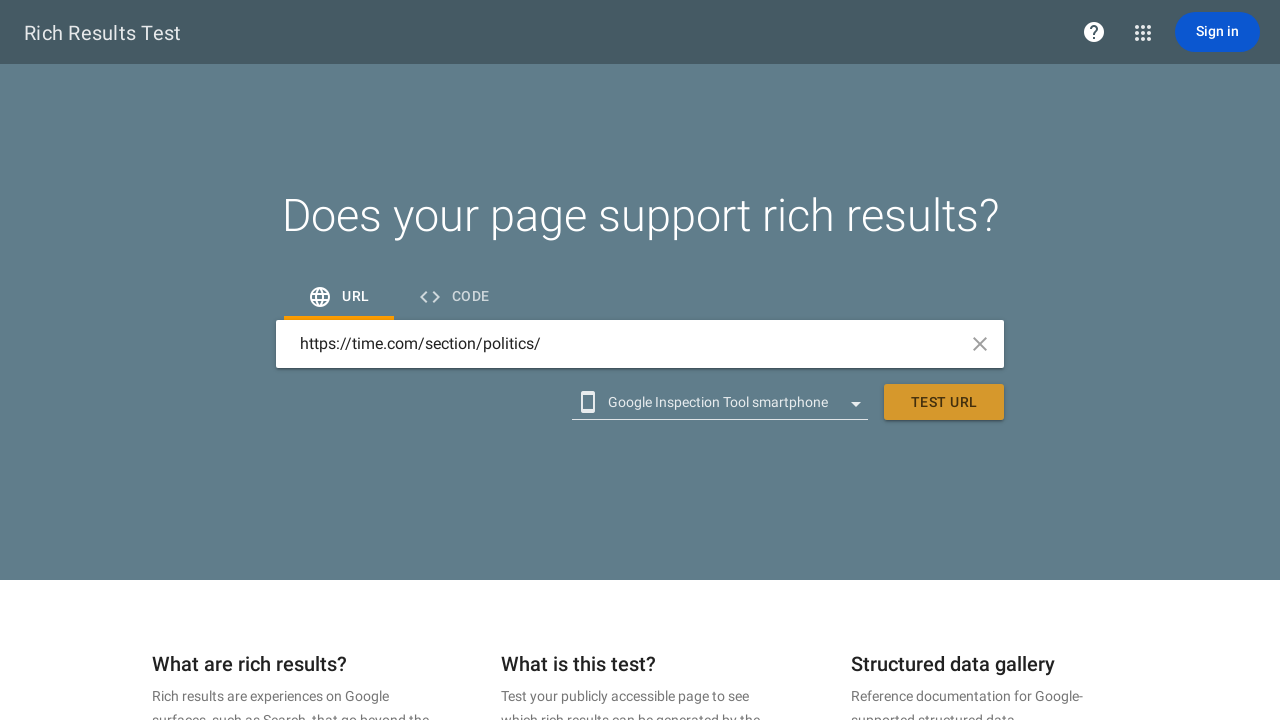

Waited 500ms
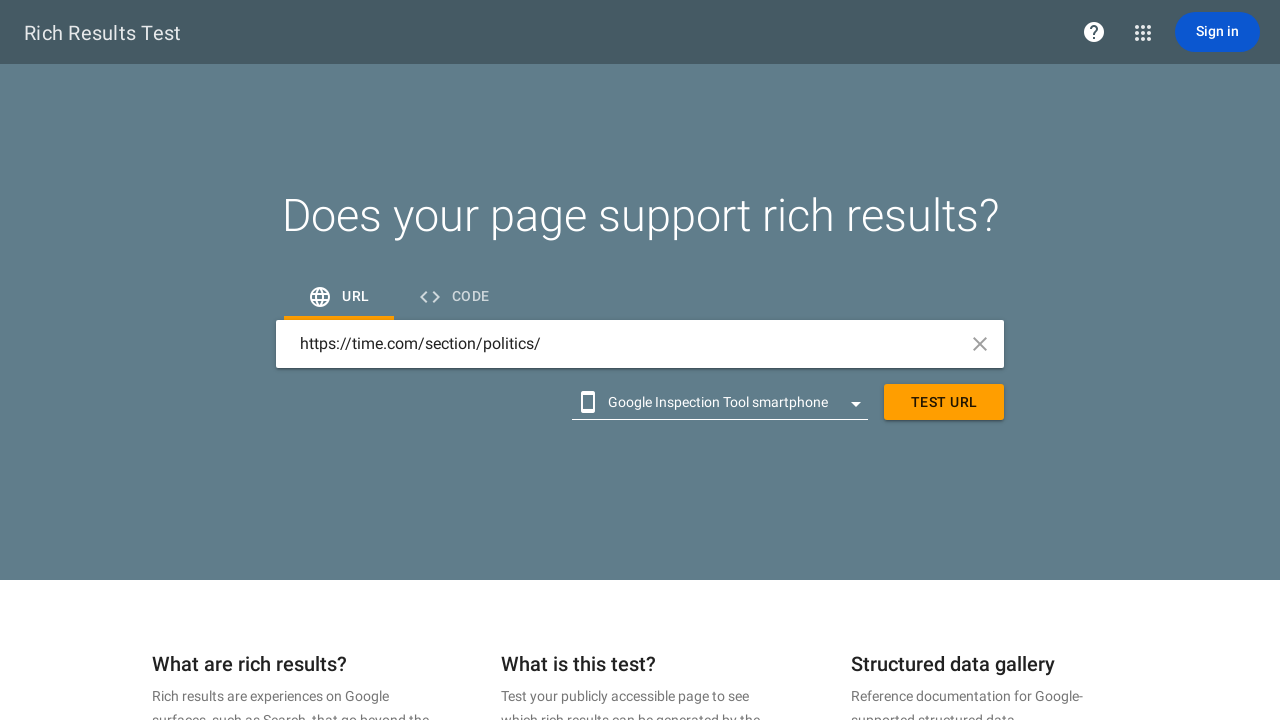

Clicked test button to submit URL (attempt 1) at (944, 402) on internal:role=button[name="test url"i]
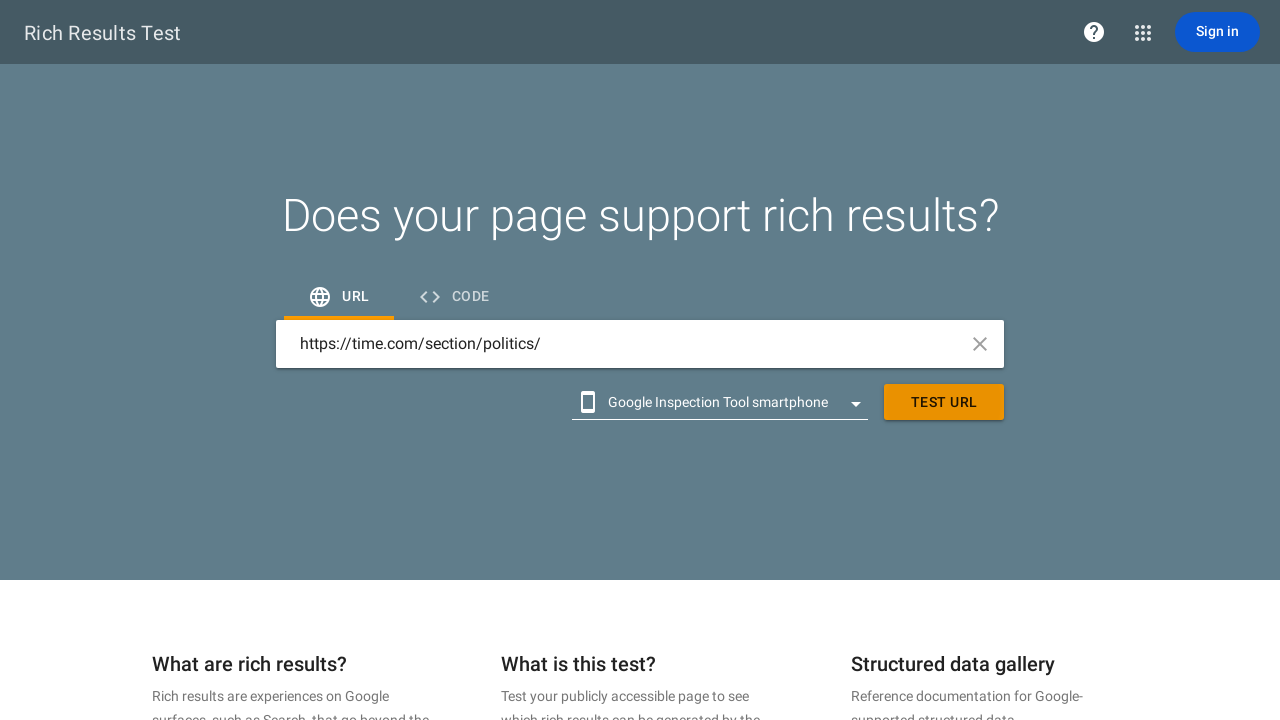

No error popup detected - validation in progress (attempt 1)
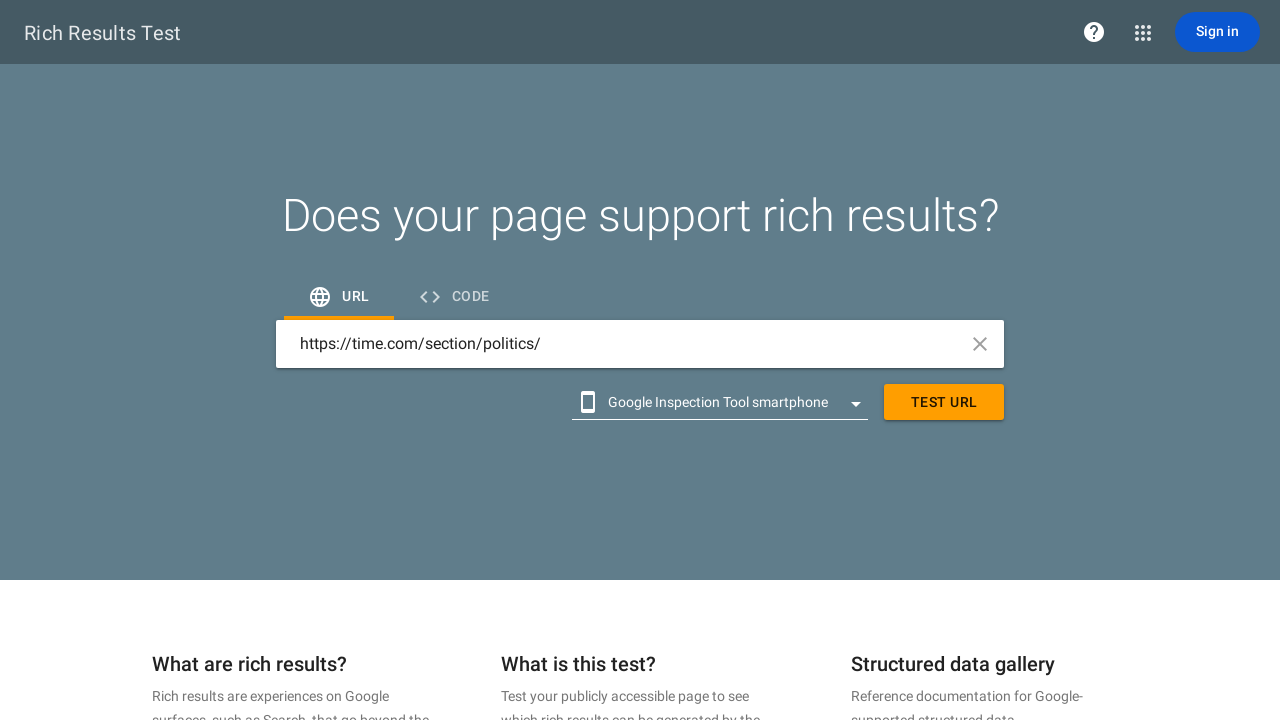

Validation results not detected within timeout period
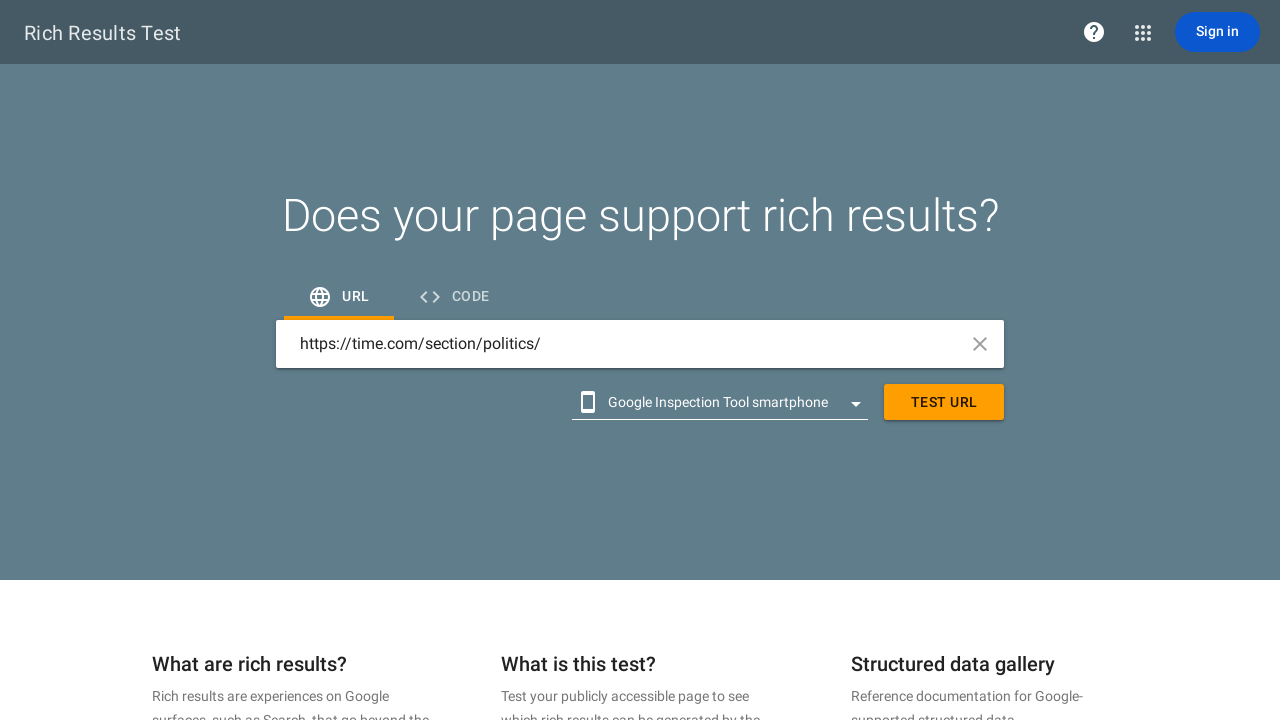

Rich Results validation test completed successfully after 1 attempt(s)
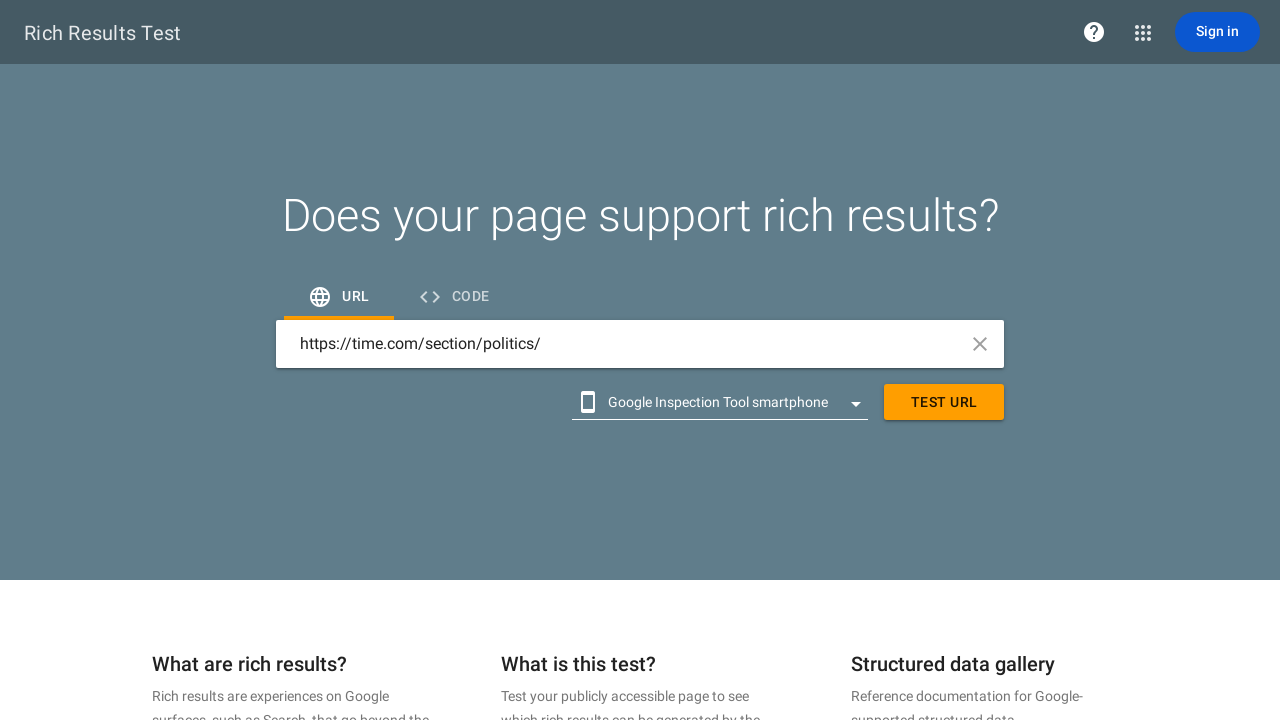

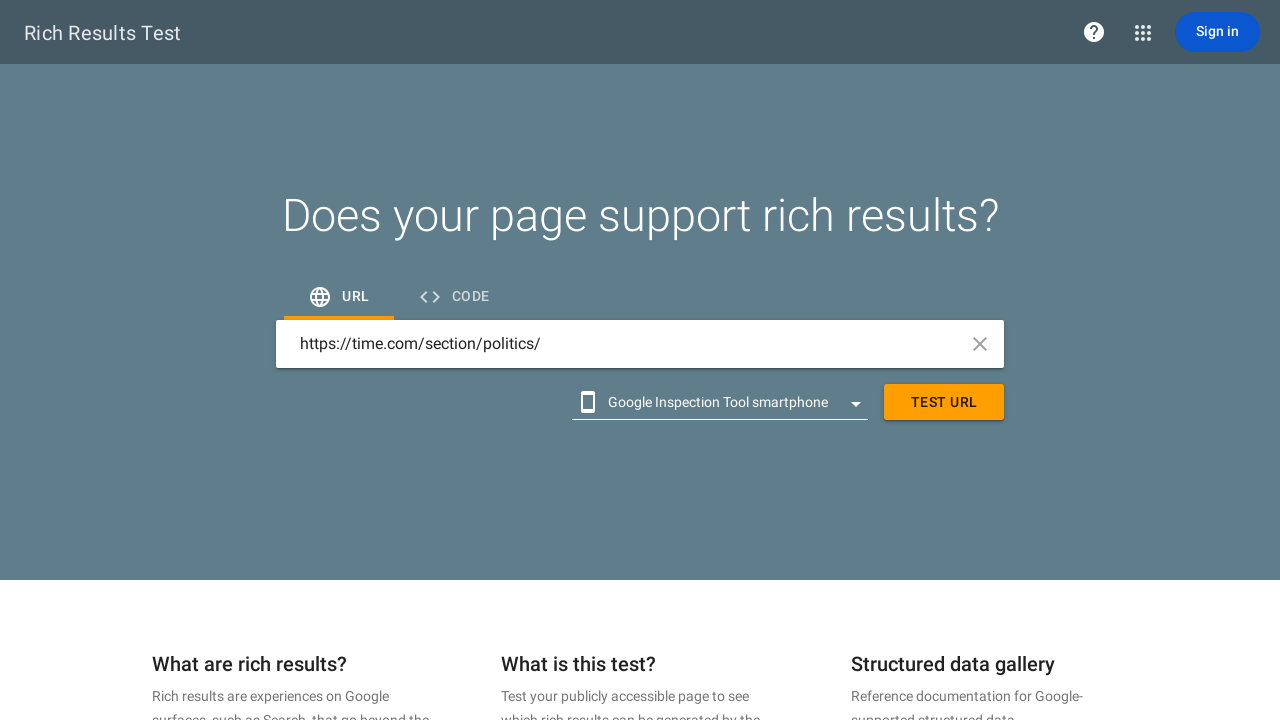